Tests that the todo counter displays the current number of items correctly as items are added

Starting URL: https://demo.playwright.dev/todomvc

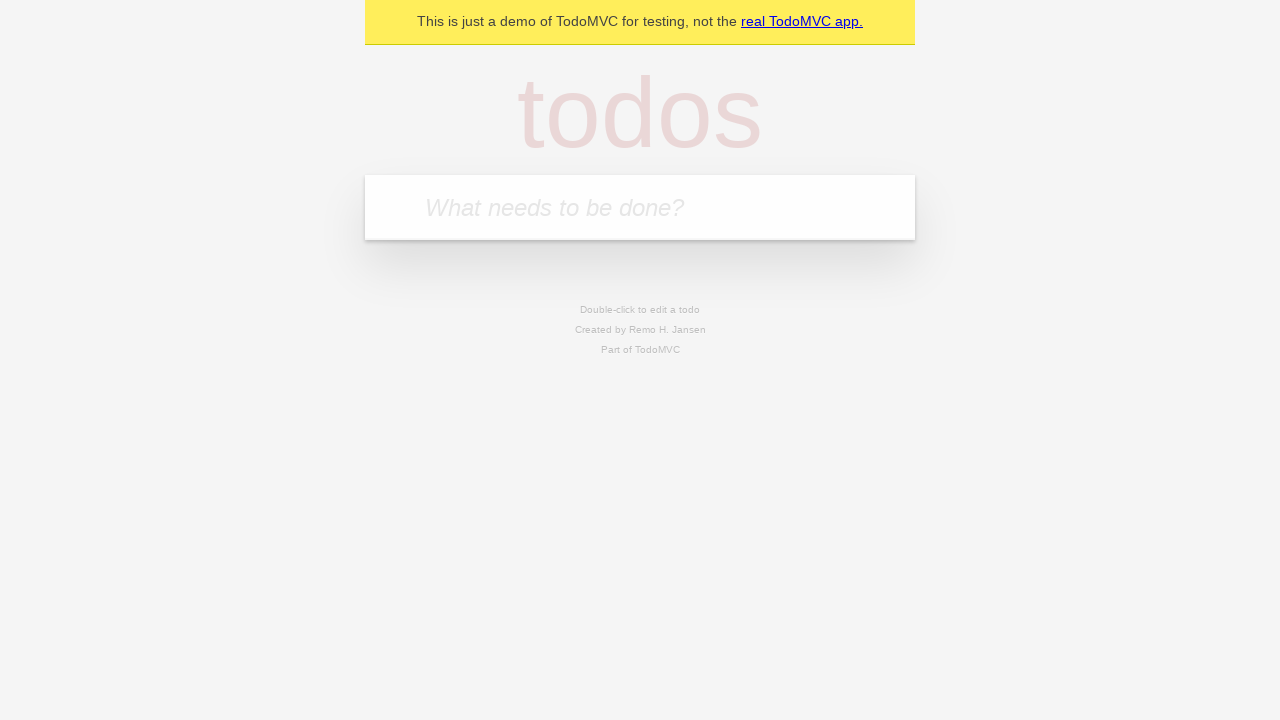

Filled todo input field with 'buy some cheese' on internal:attr=[placeholder="What needs to be done?"i]
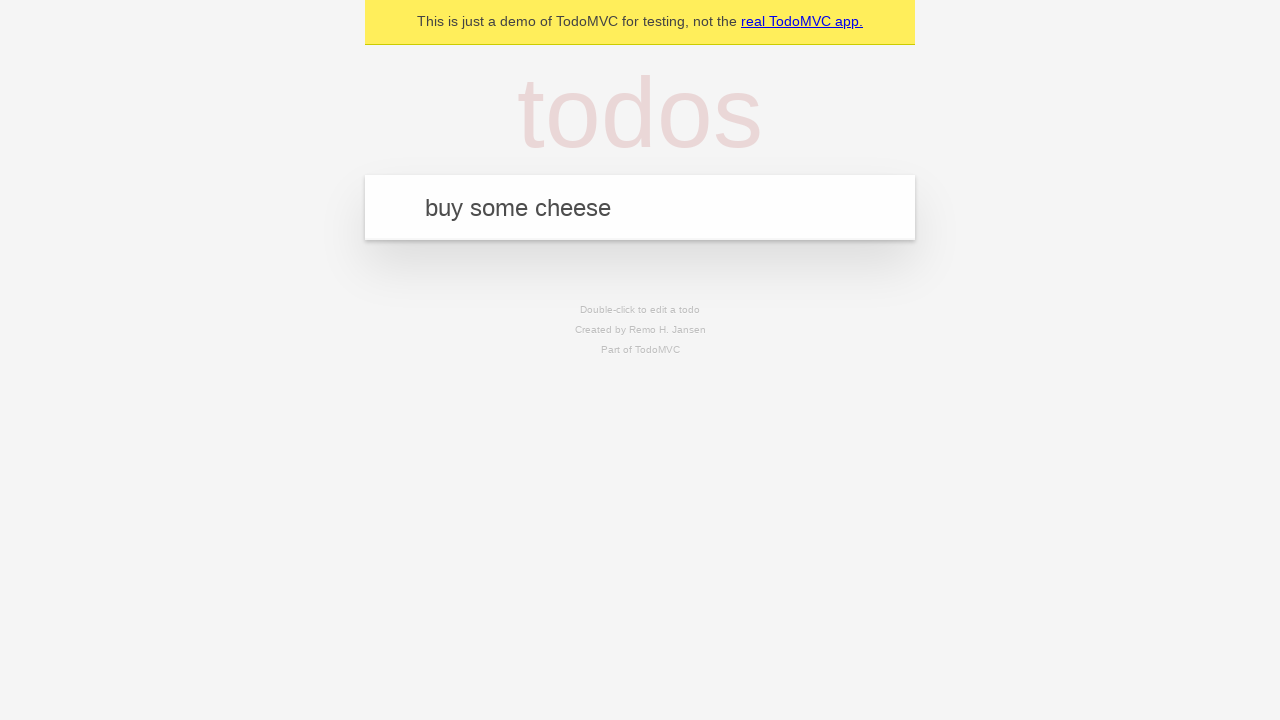

Pressed Enter to add first todo item on internal:attr=[placeholder="What needs to be done?"i]
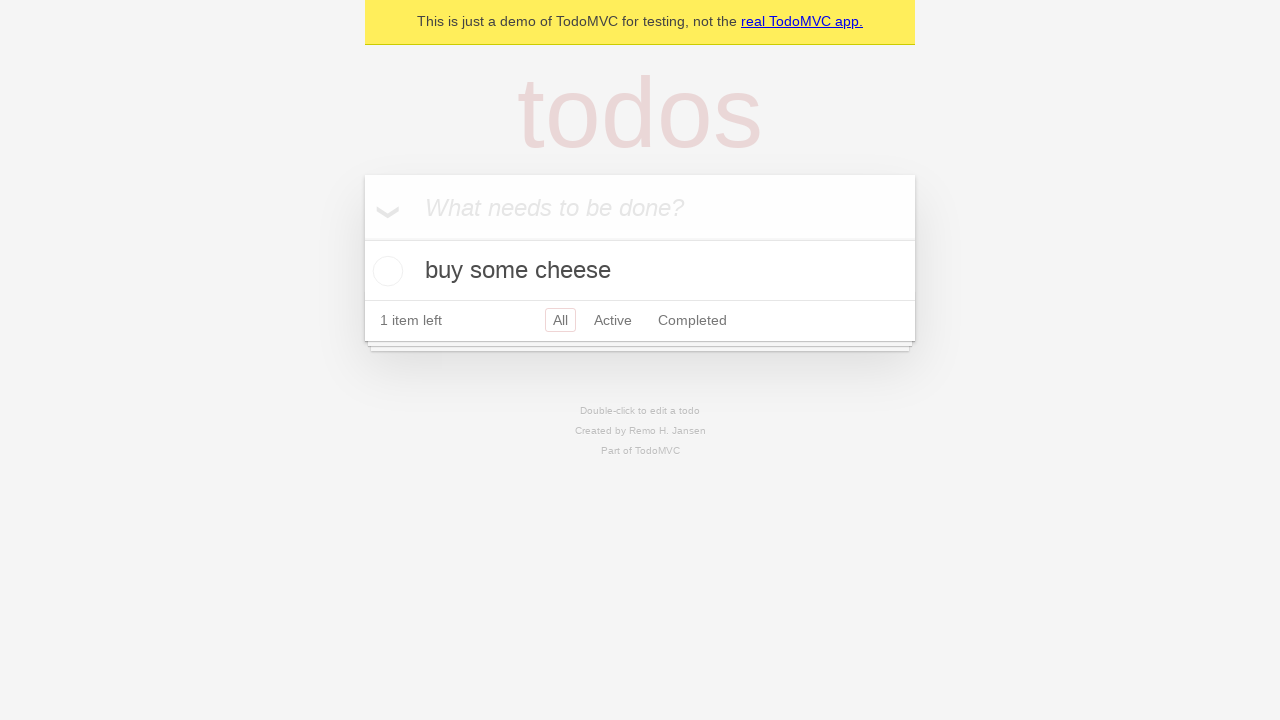

Todo counter element loaded after first item added
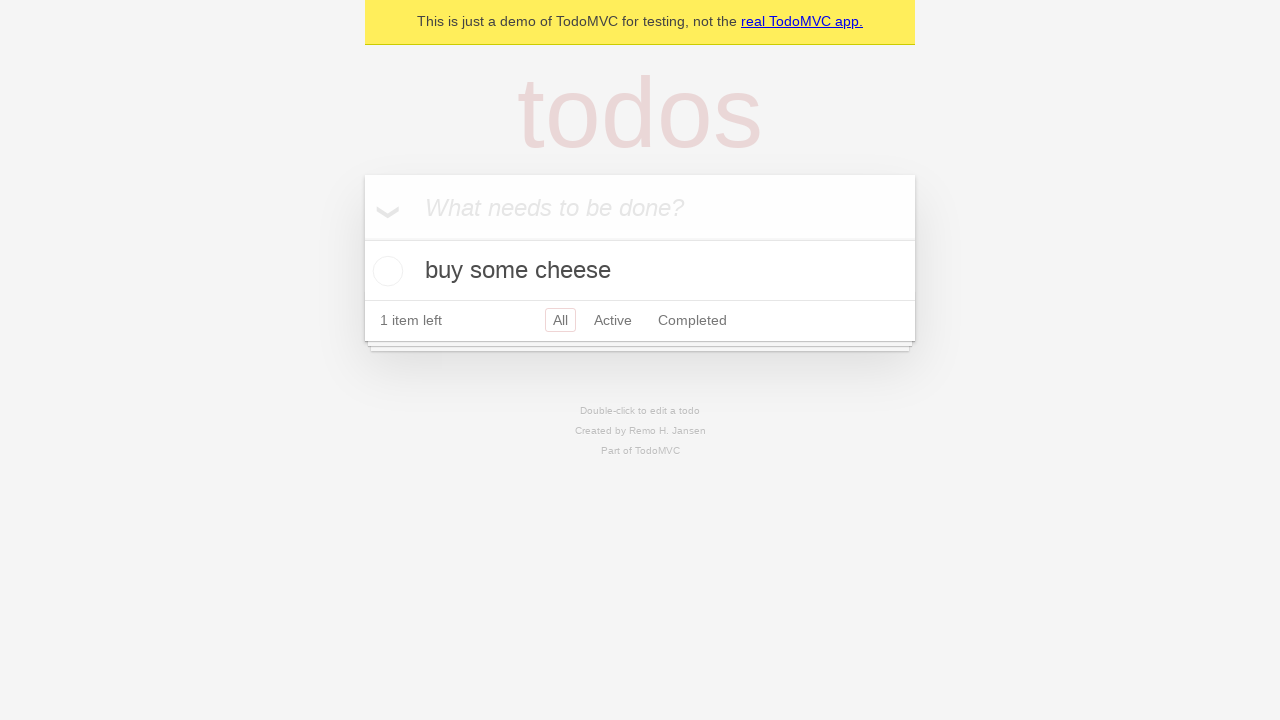

Filled todo input field with 'feed the cat' on internal:attr=[placeholder="What needs to be done?"i]
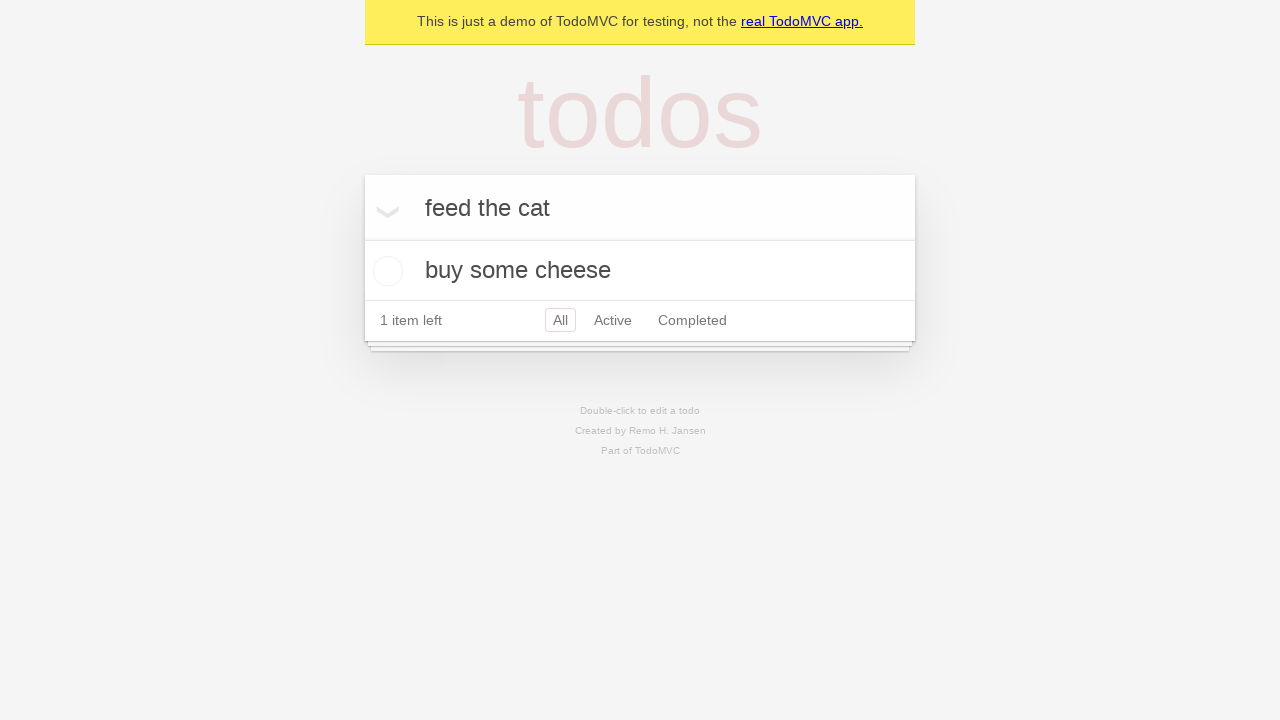

Pressed Enter to add second todo item on internal:attr=[placeholder="What needs to be done?"i]
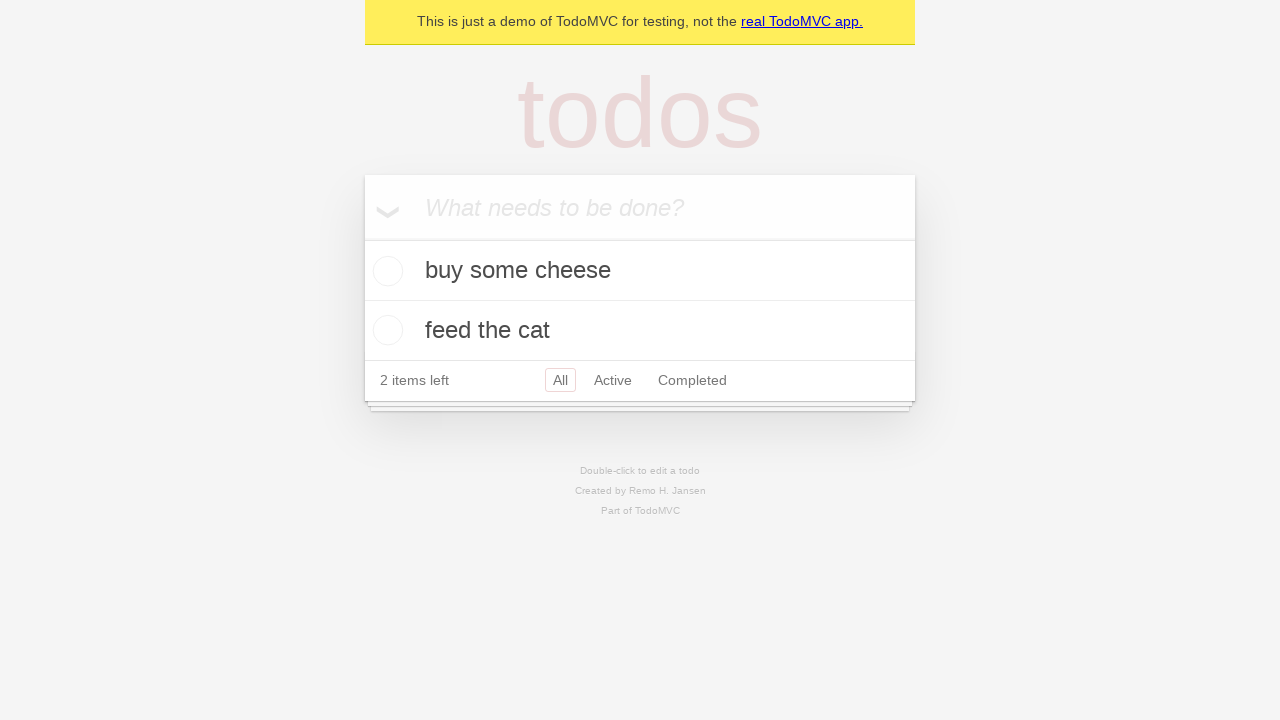

Verified that todo counter displays 2 items correctly
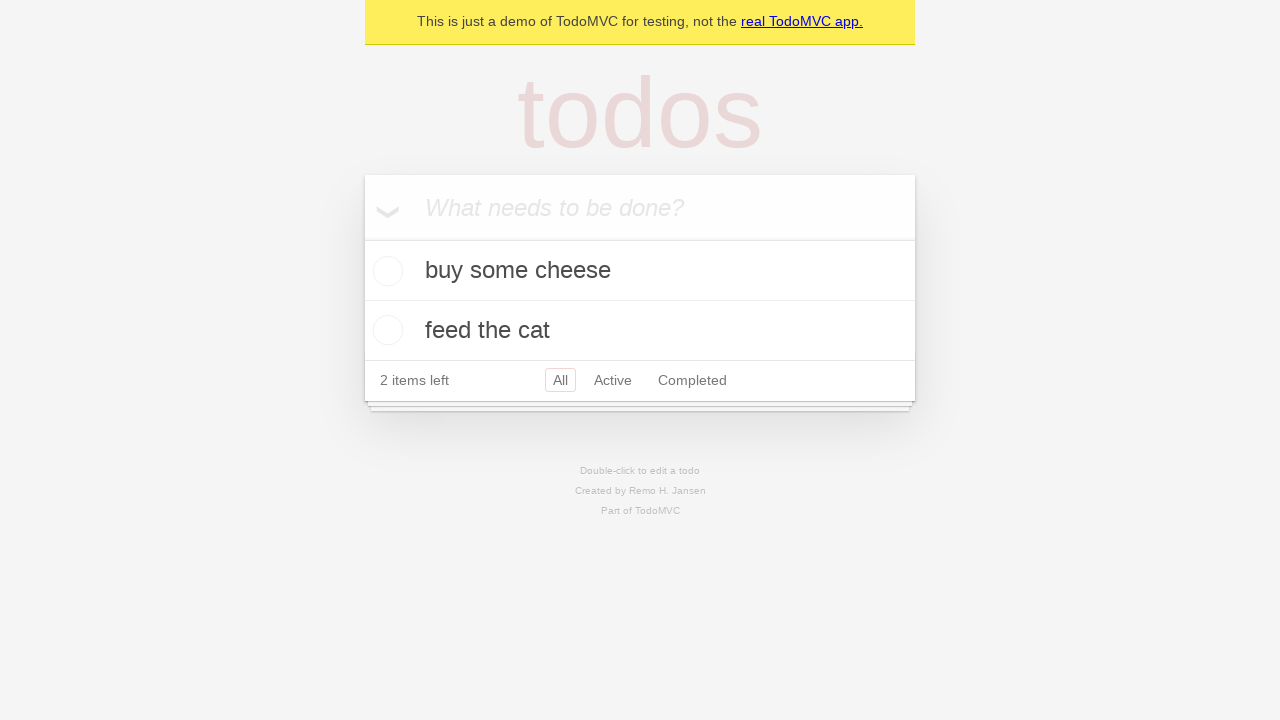

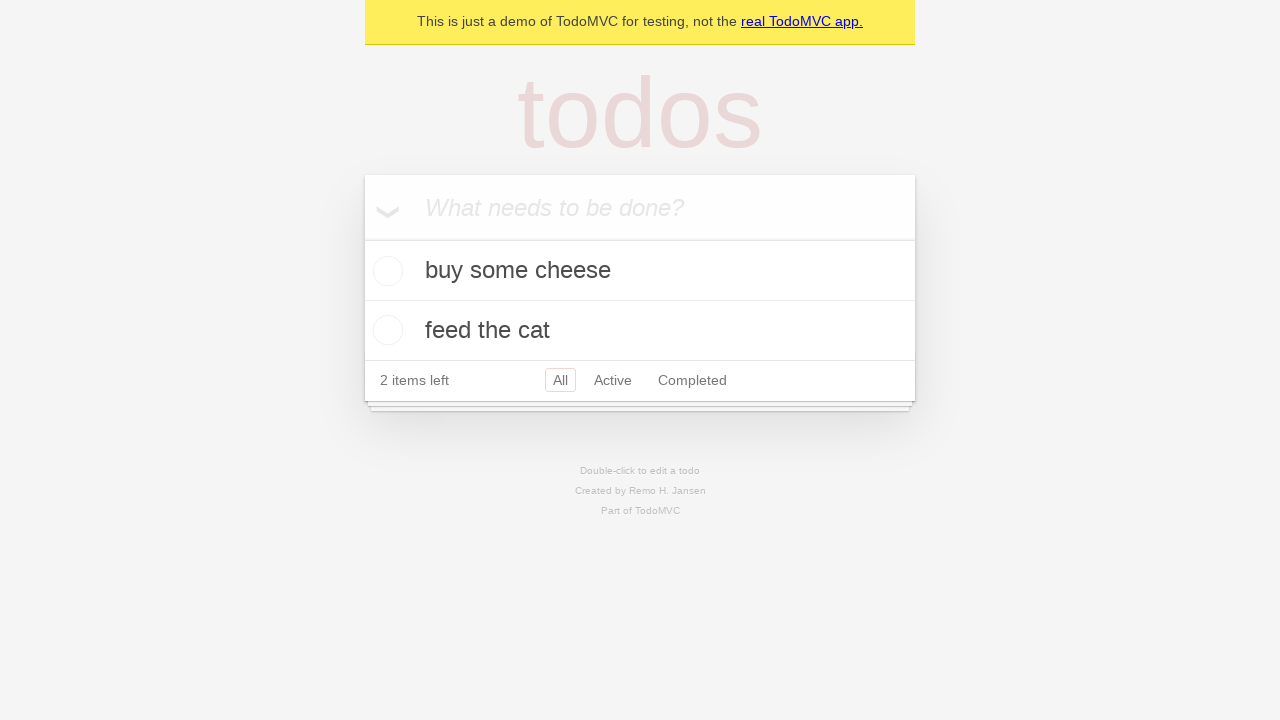